Tests a math challenge form by reading a value from the page, calculating a mathematical formula (log of absolute value of 12*sin(x)), filling in the answer, checking required checkboxes, and submitting the form.

Starting URL: http://suninjuly.github.io/math.html

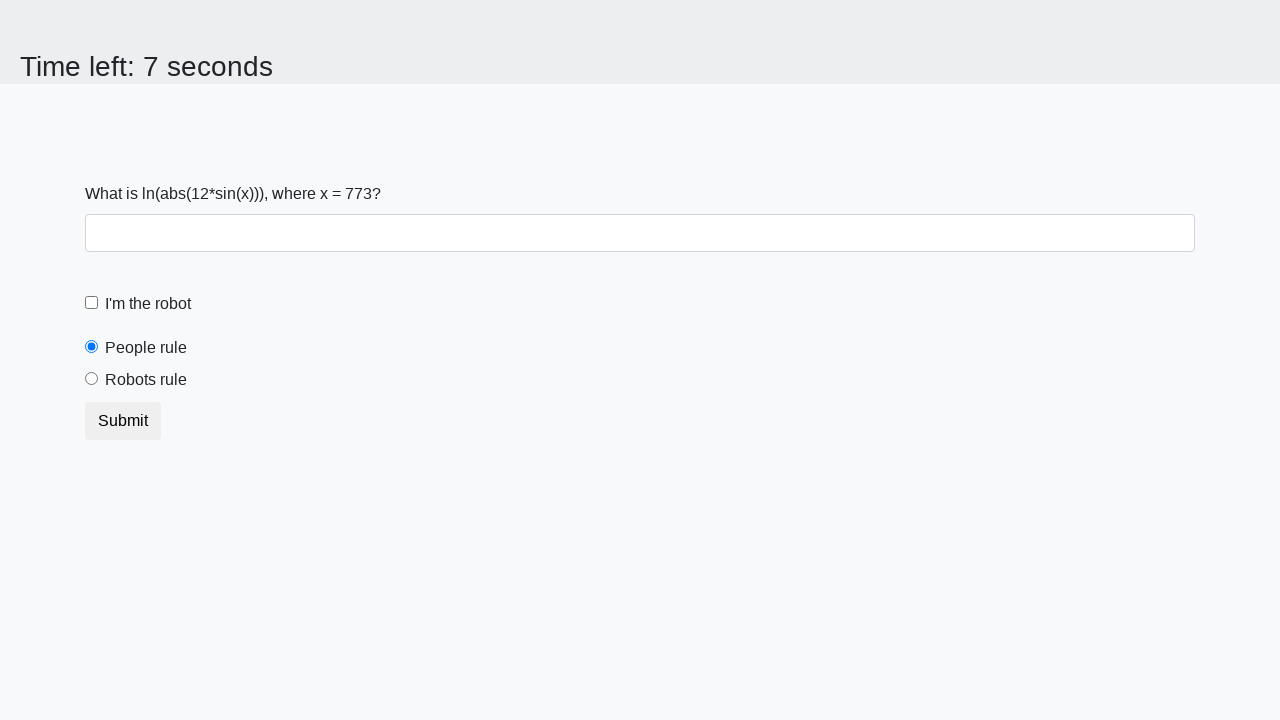

Located and read x value from #input_value element
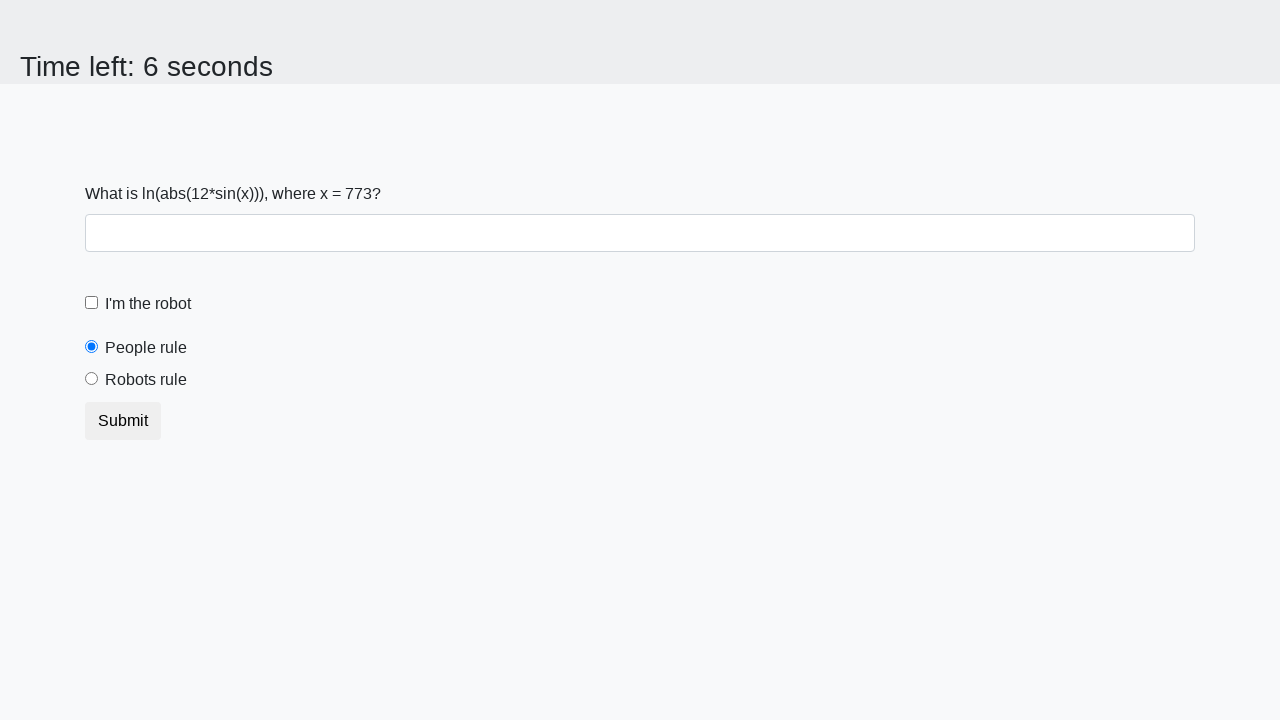

Calculated y = log(|12*sin(773)|) = 0.6976279574396909
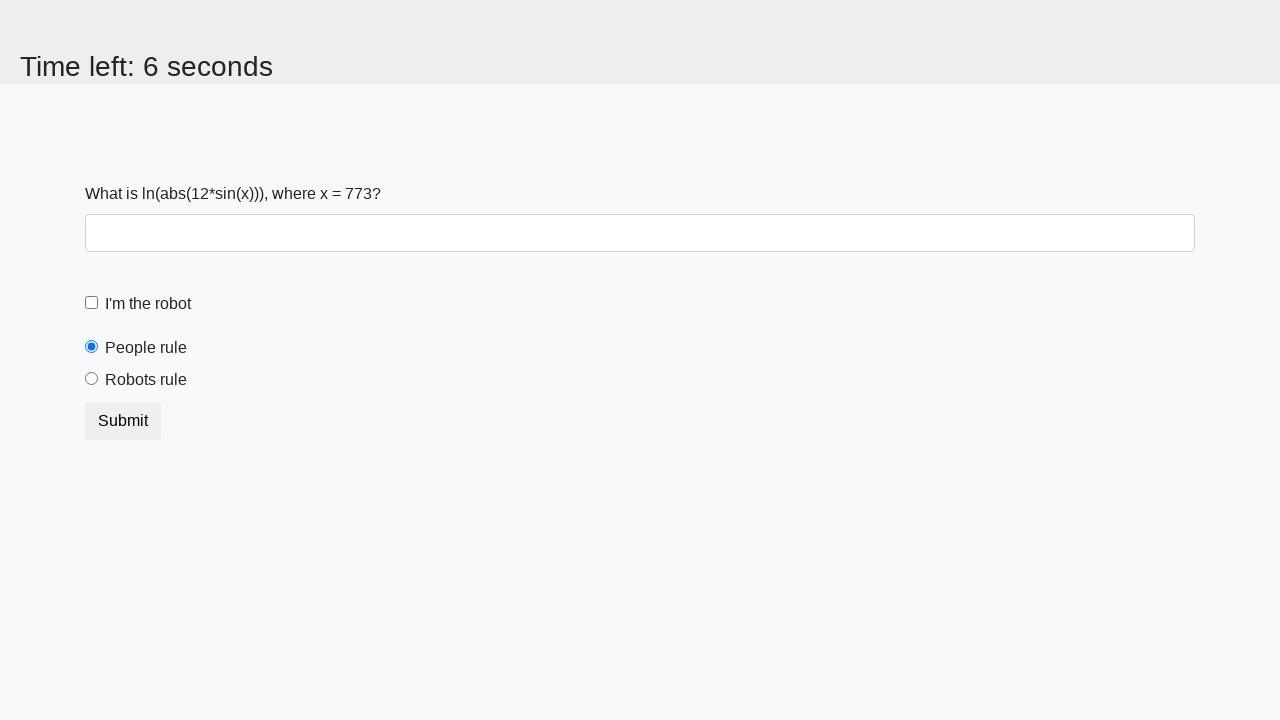

Filled answer field with calculated value: 0.6976279574396909 on #answer
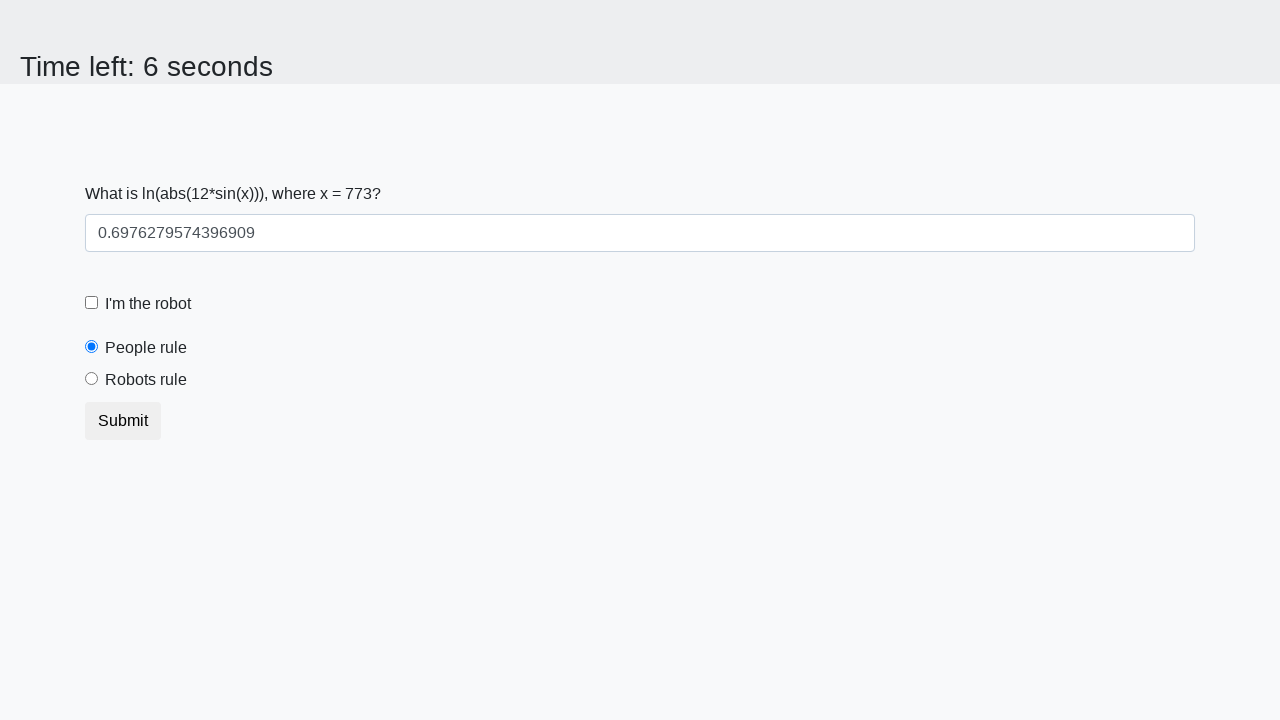

Clicked robot checkbox (#robotCheckbox) at (92, 303) on #robotCheckbox
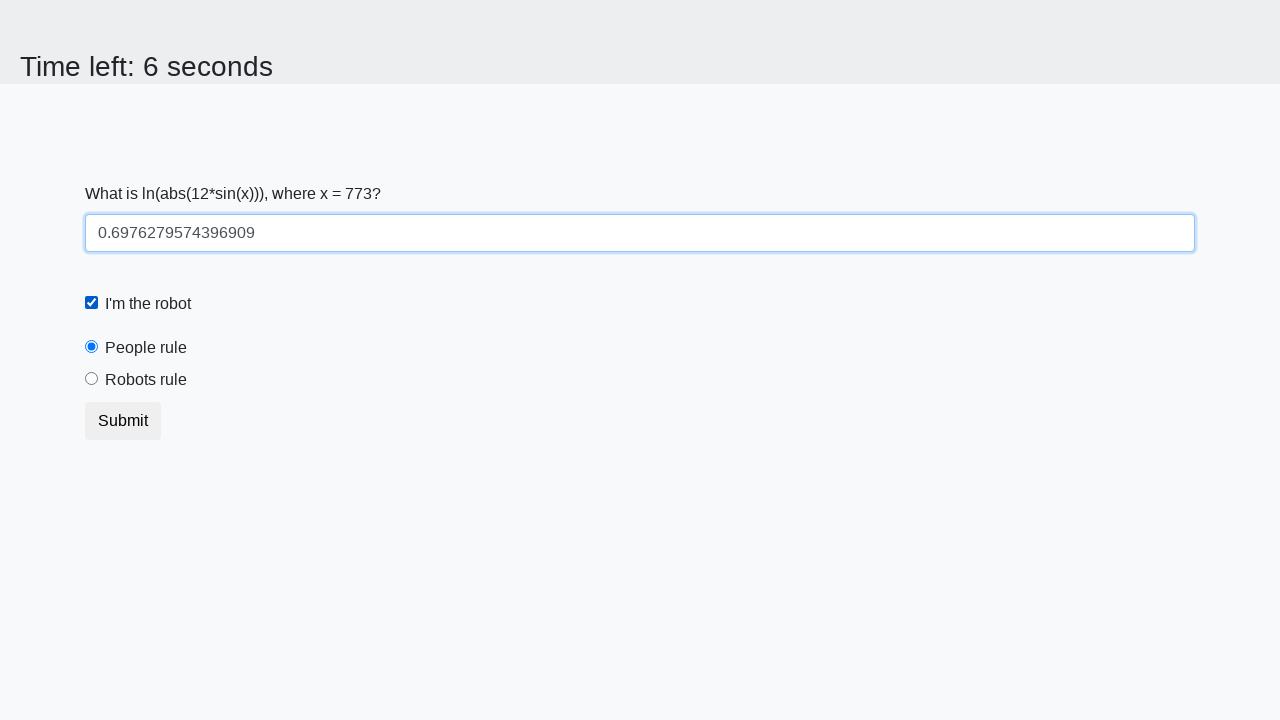

Clicked robots rule checkbox (#robotsRule) at (92, 379) on #robotsRule
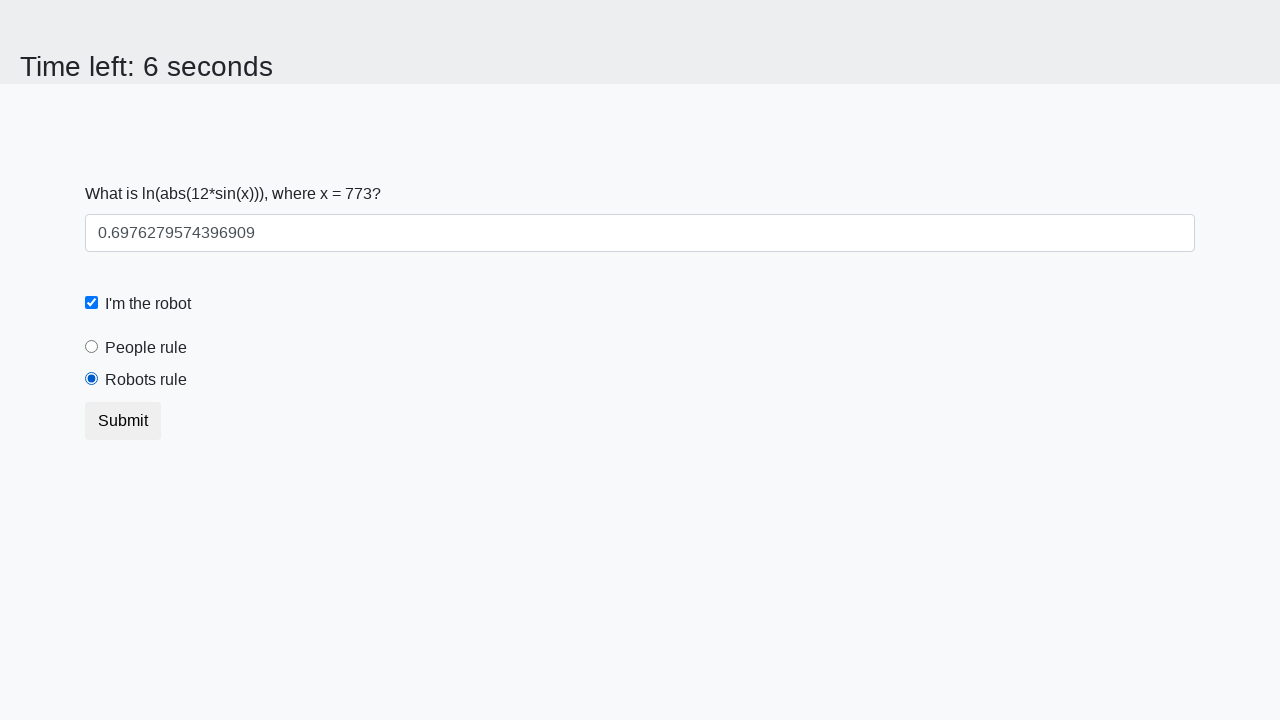

Clicked submit button (.btn) at (123, 421) on .btn
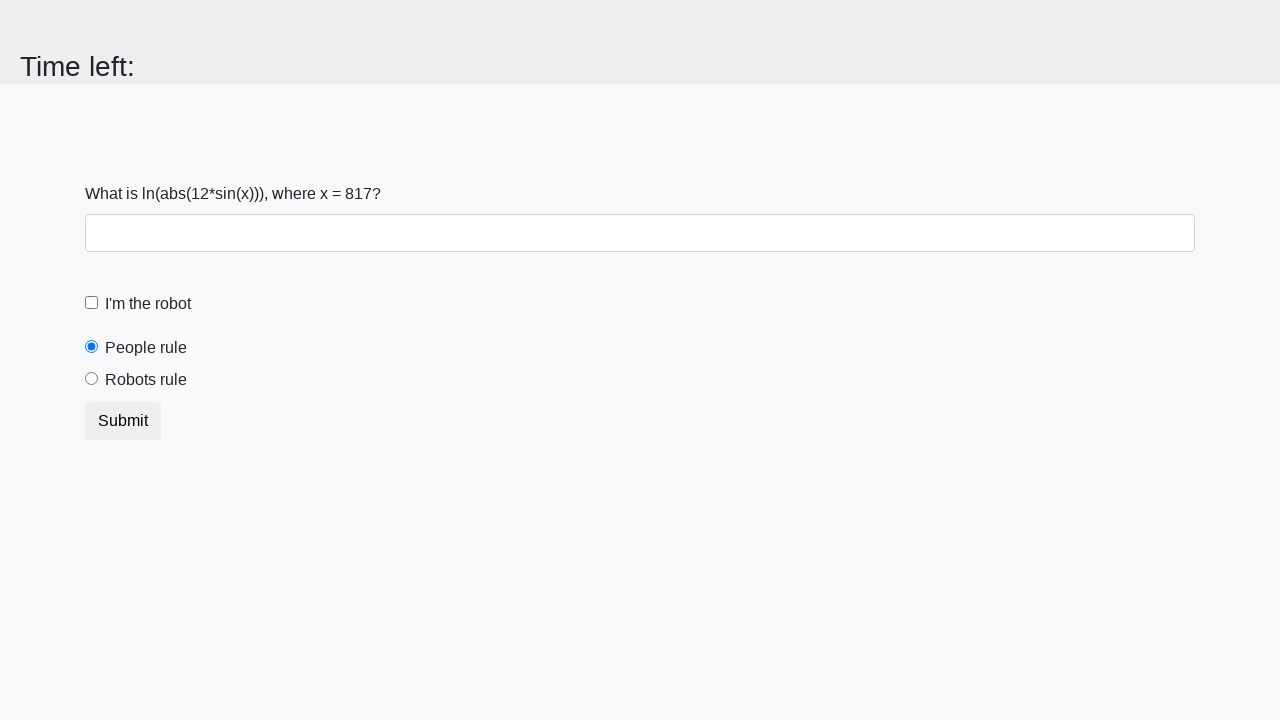

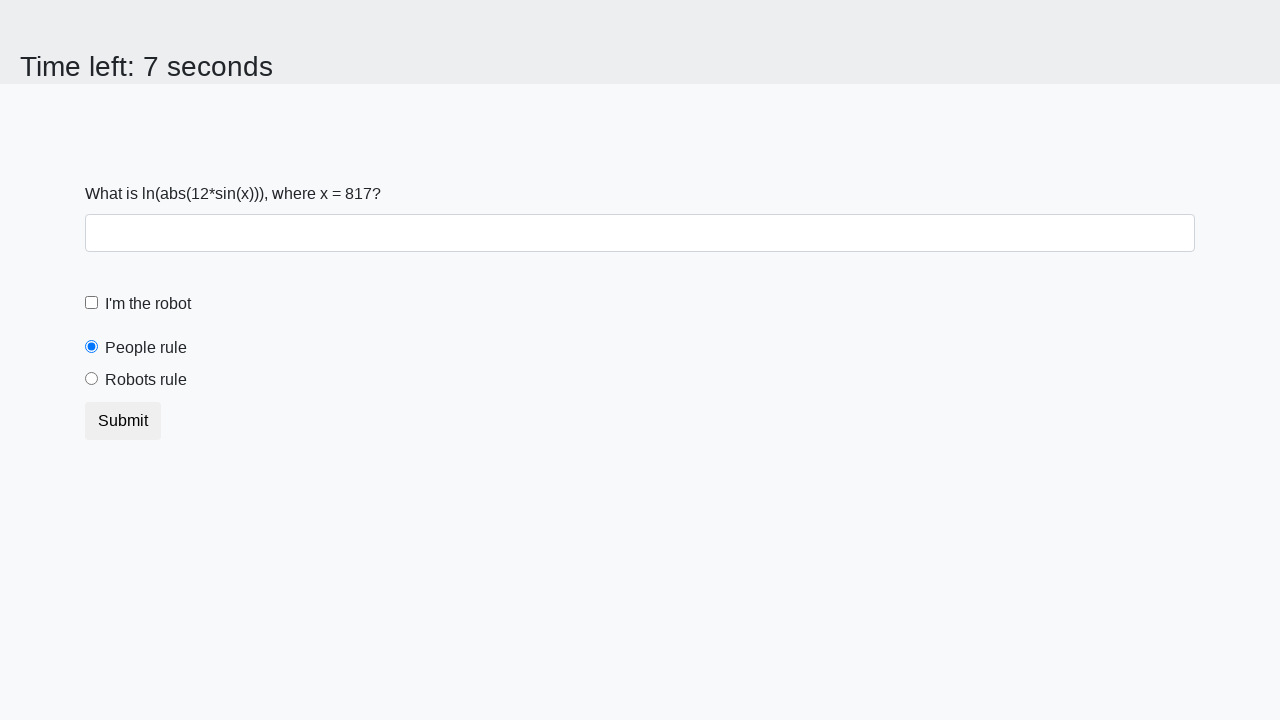